Tests successfully adding a new note with both title and content, verifying the note appears in the list

Starting URL: https://testpages.eviltester.com/styled/apps/notes/simplenotes.html

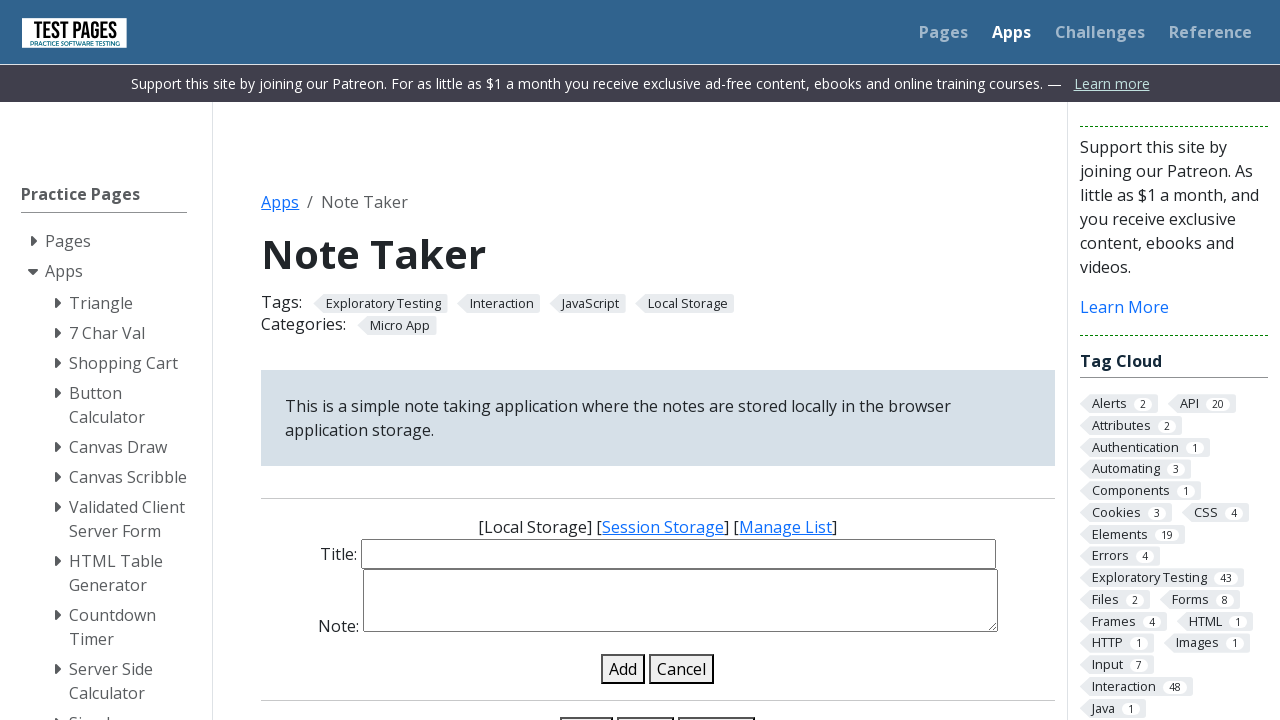

Cleared the title input field on #note-title-input
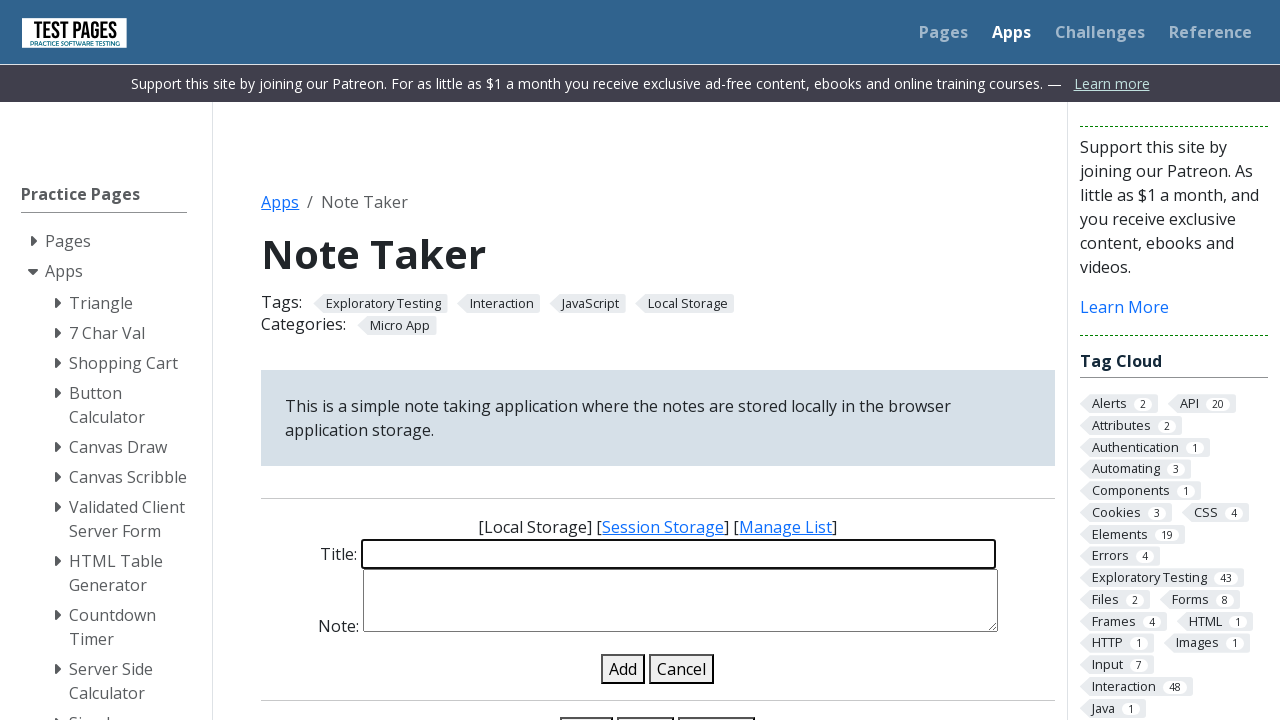

Filled title input with 'Shopping List' on #note-title-input
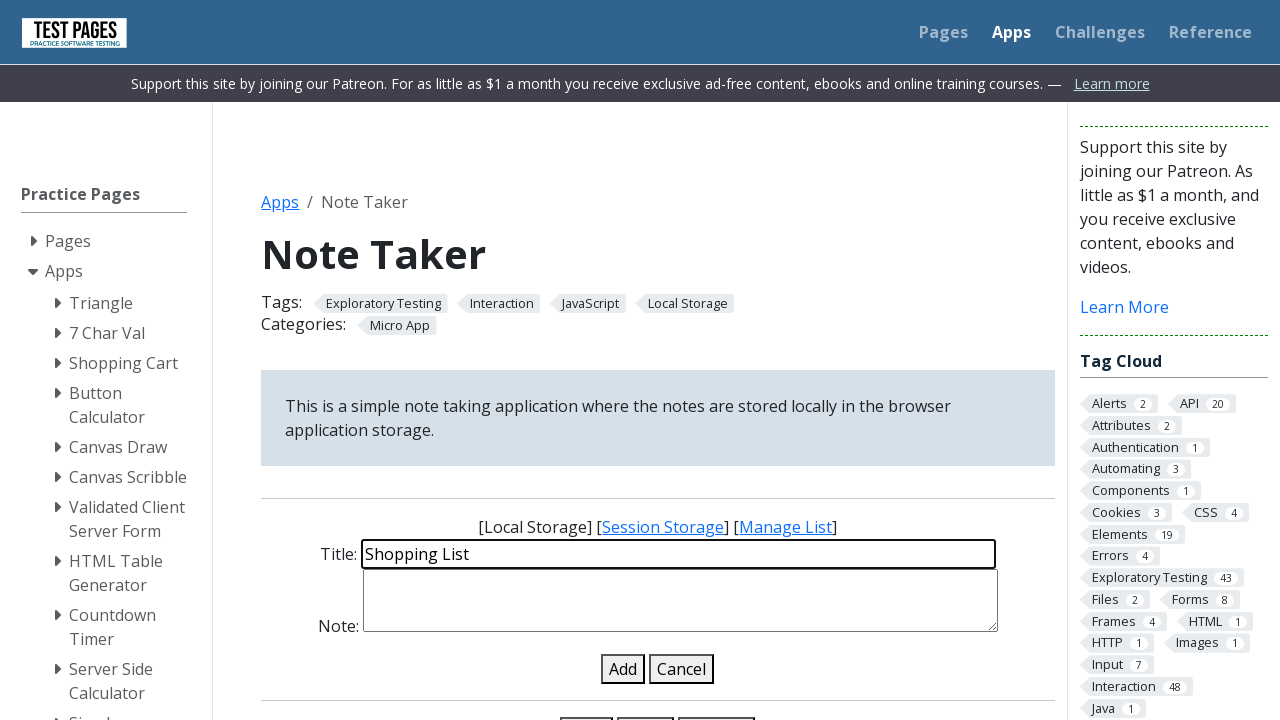

Cleared the note details input field on #note-details-input
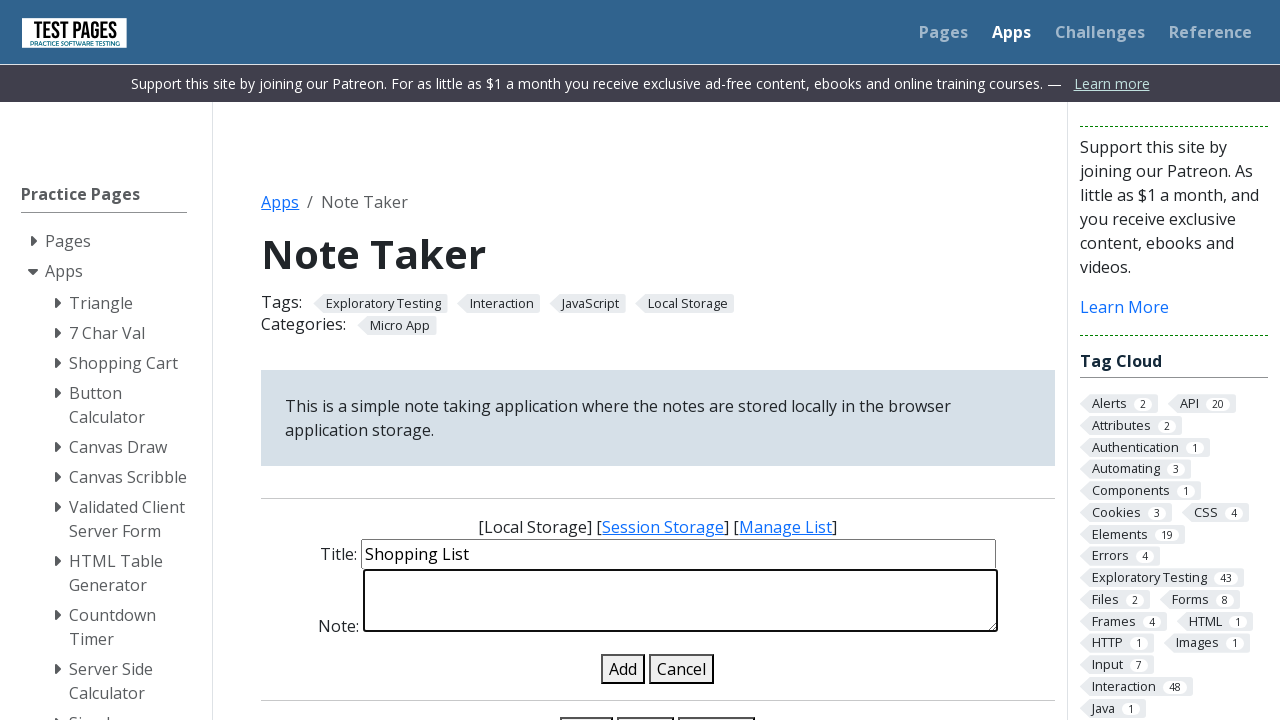

Filled note details with 'Buy groceries and household items' on #note-details-input
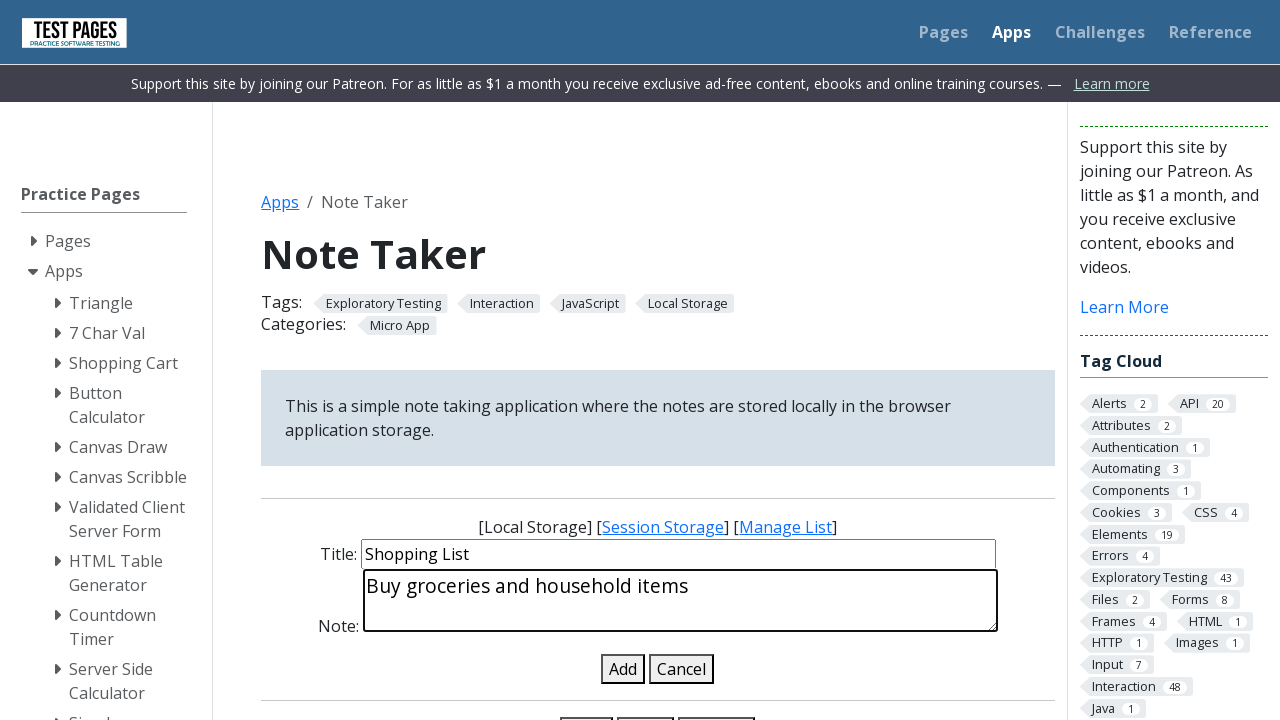

Clicked the add note button at (623, 669) on #add-note
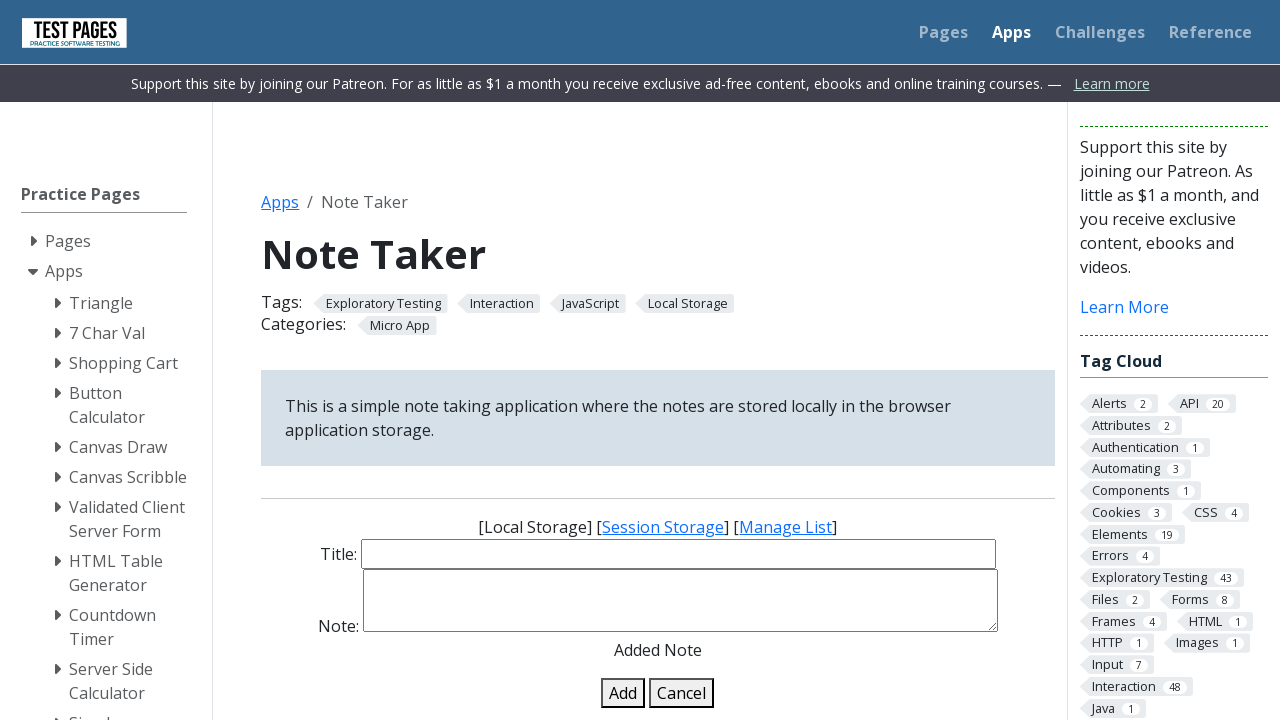

Success message appeared
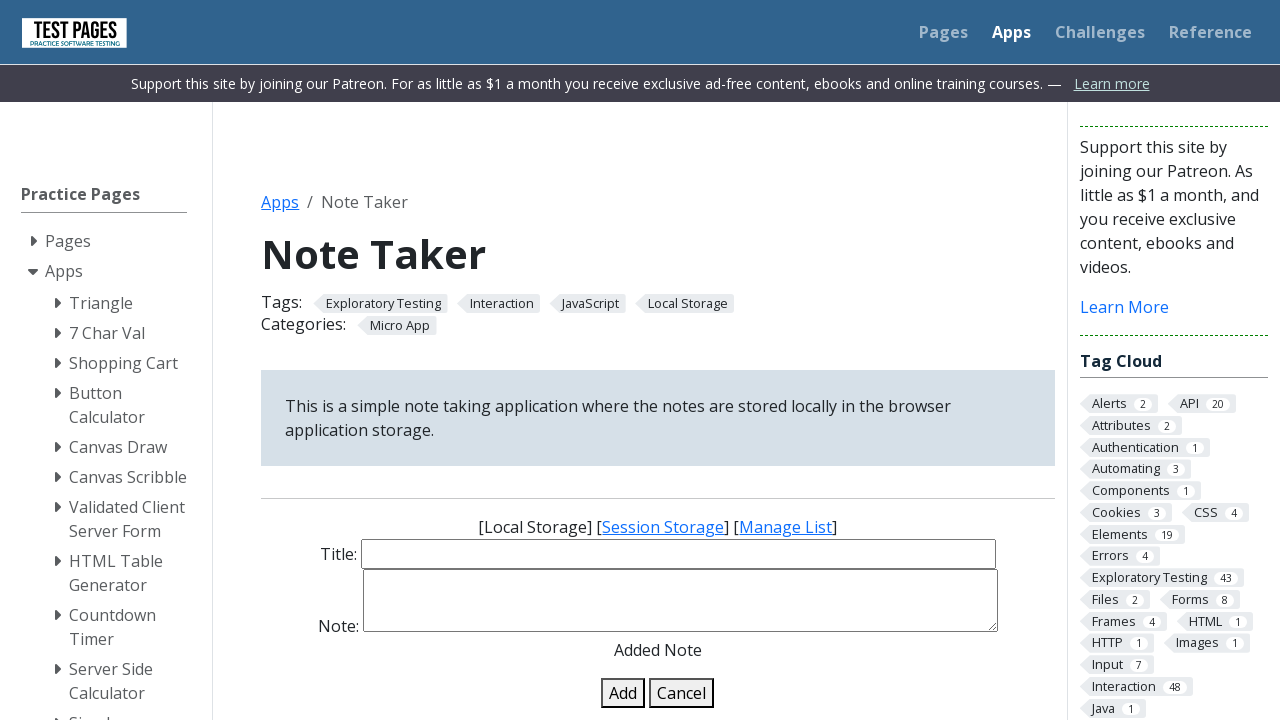

New note appeared in the notes list
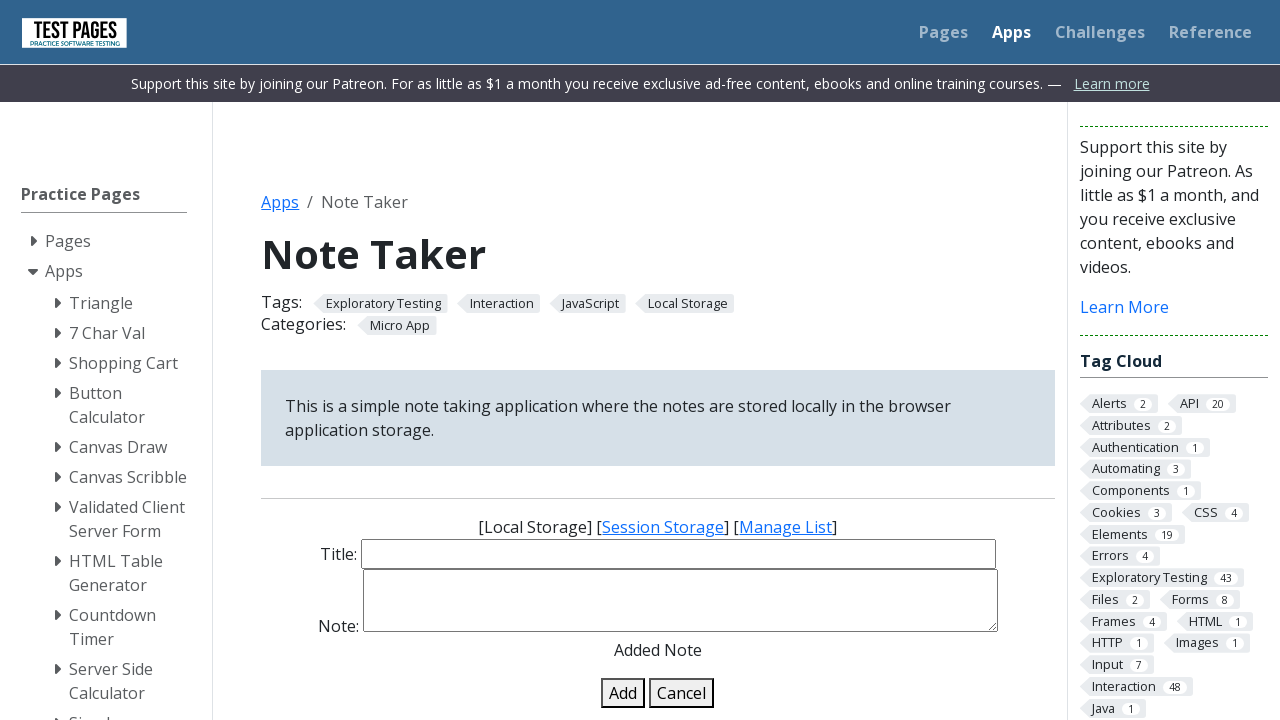

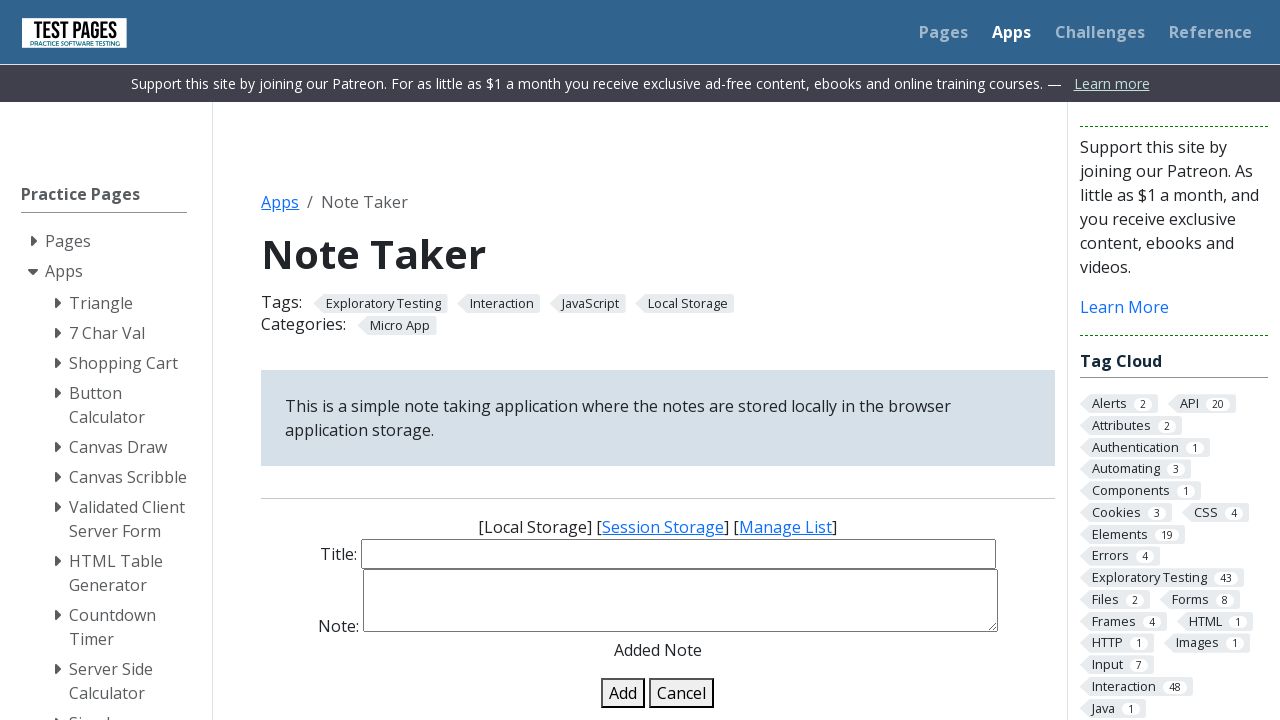